Tests handling of a simple JavaScript alert dialog by clicking the alert button and accepting the alert

Starting URL: https://testautomationpractice.blogspot.com/

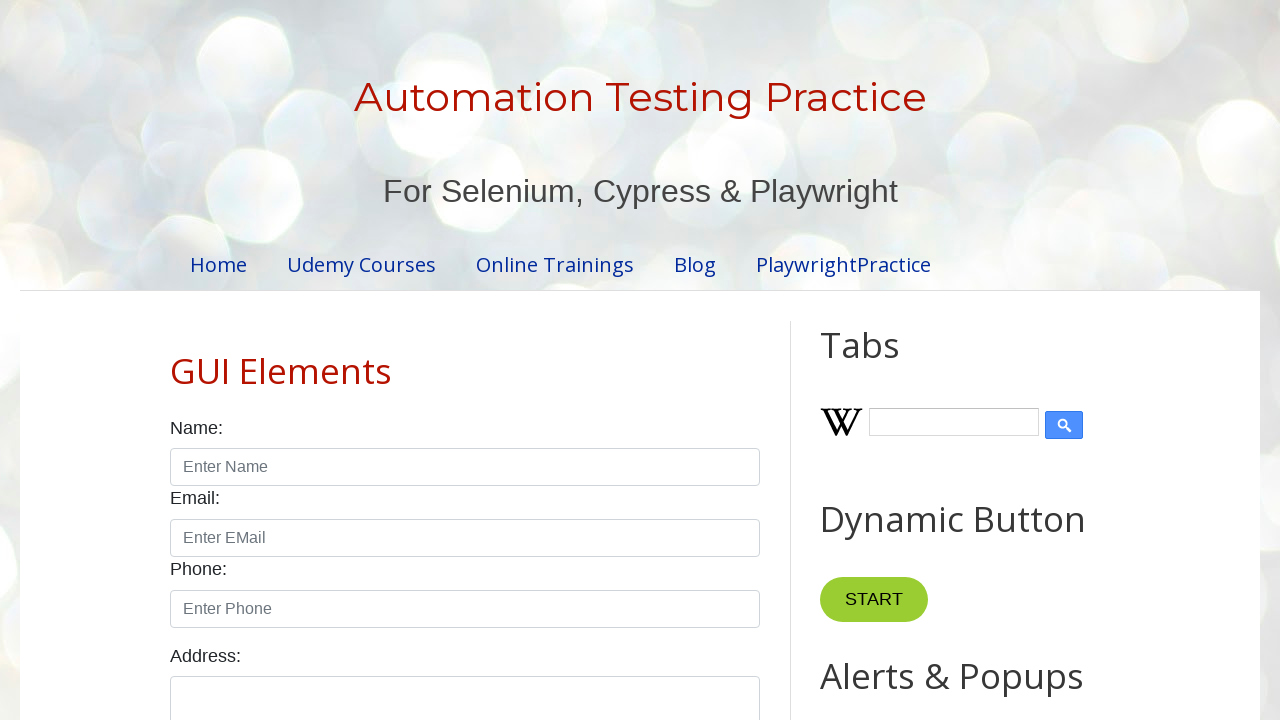

Accepted the alert dialog
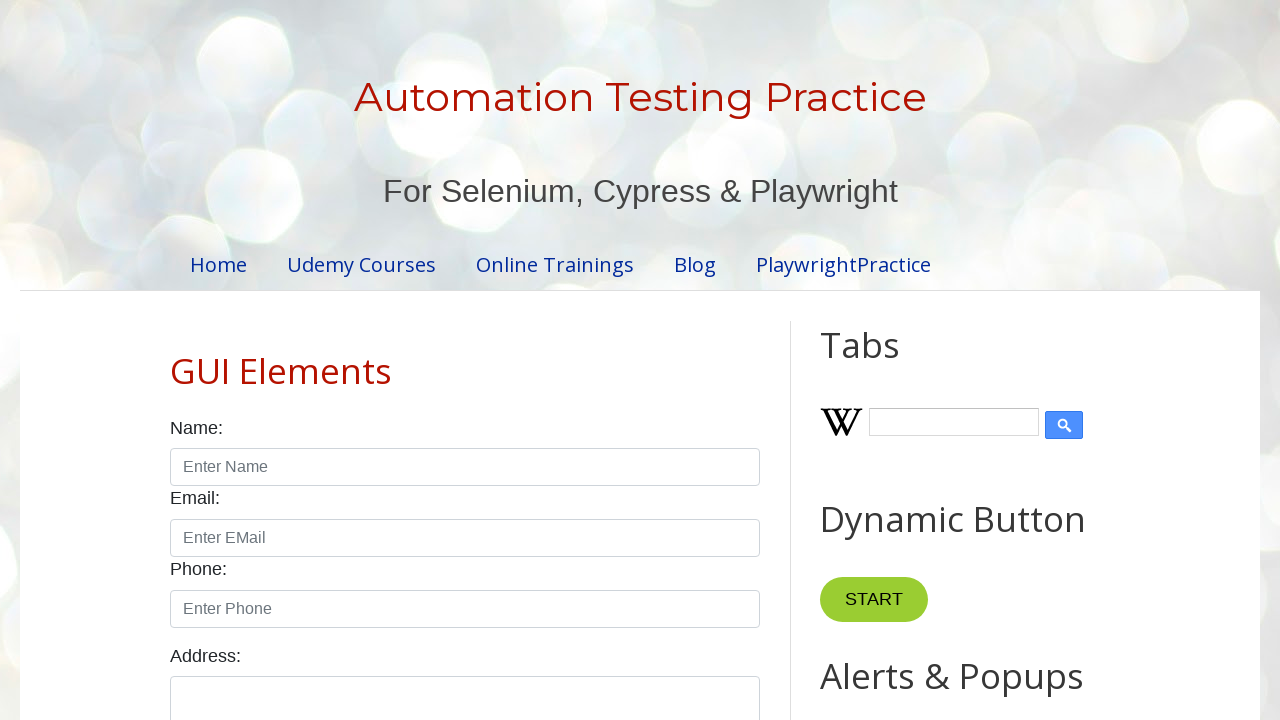

Clicked the alert button to trigger the alert dialog at (888, 361) on #alertBtn
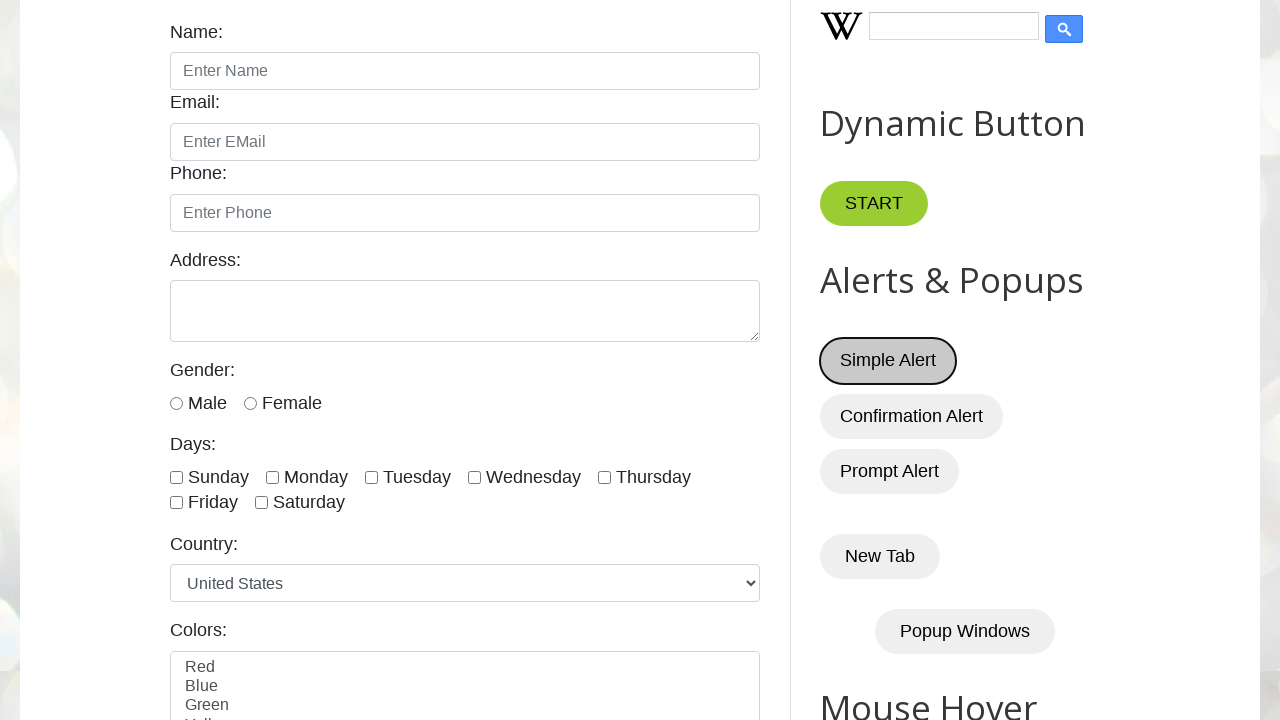

Waited for dialog to be handled
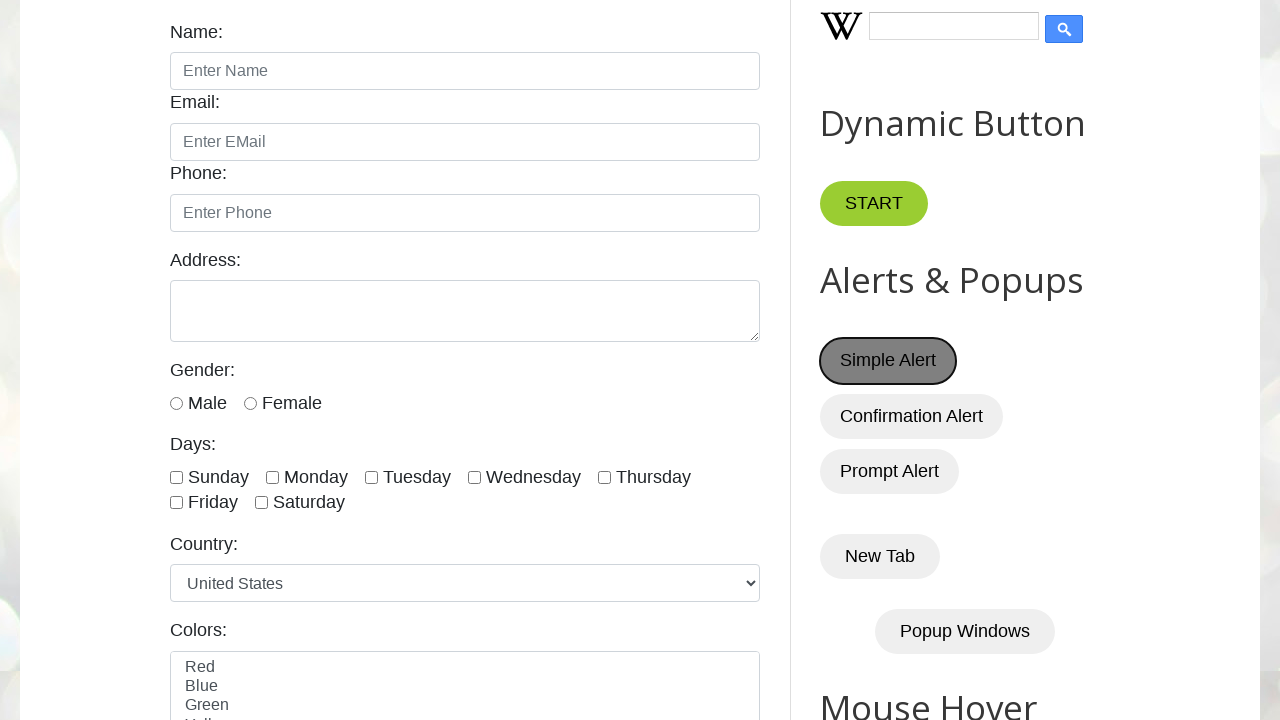

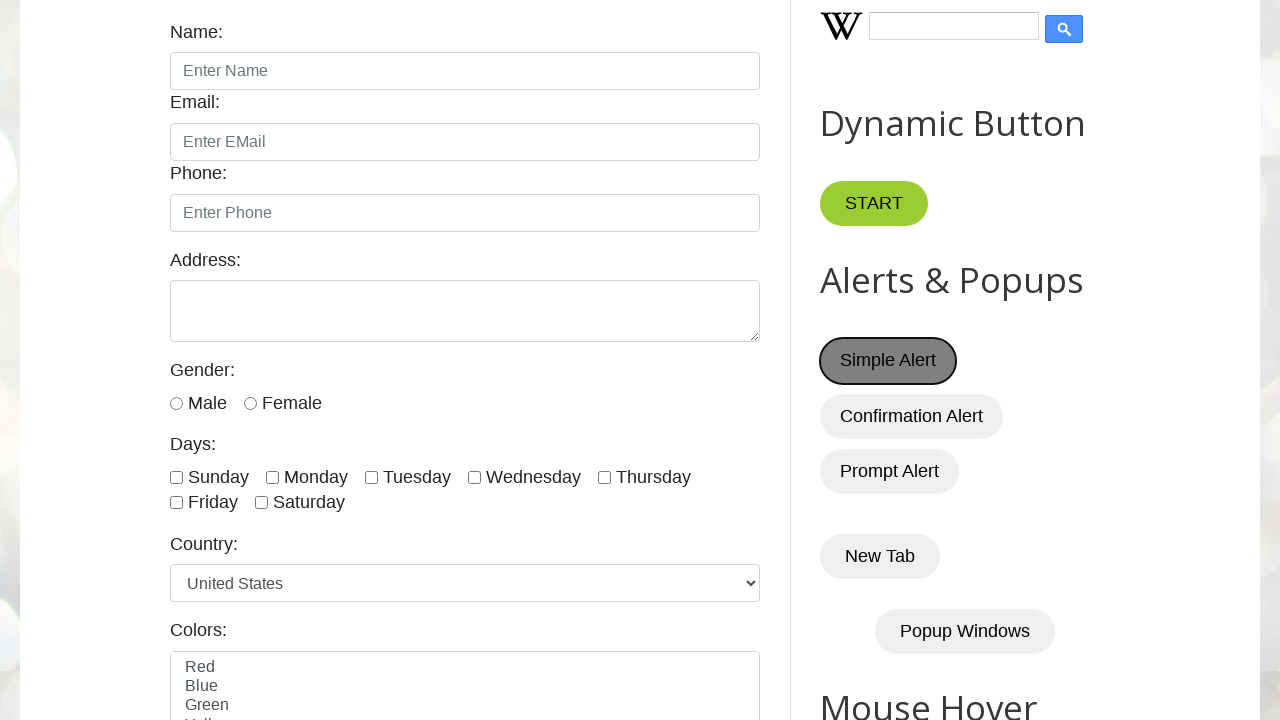